Tests an e-commerce shopping flow by searching for berry products, adding them to cart, proceeding to checkout, and applying a promo code to verify discount functionality.

Starting URL: https://rahulshettyacademy.com/seleniumPractise/#/

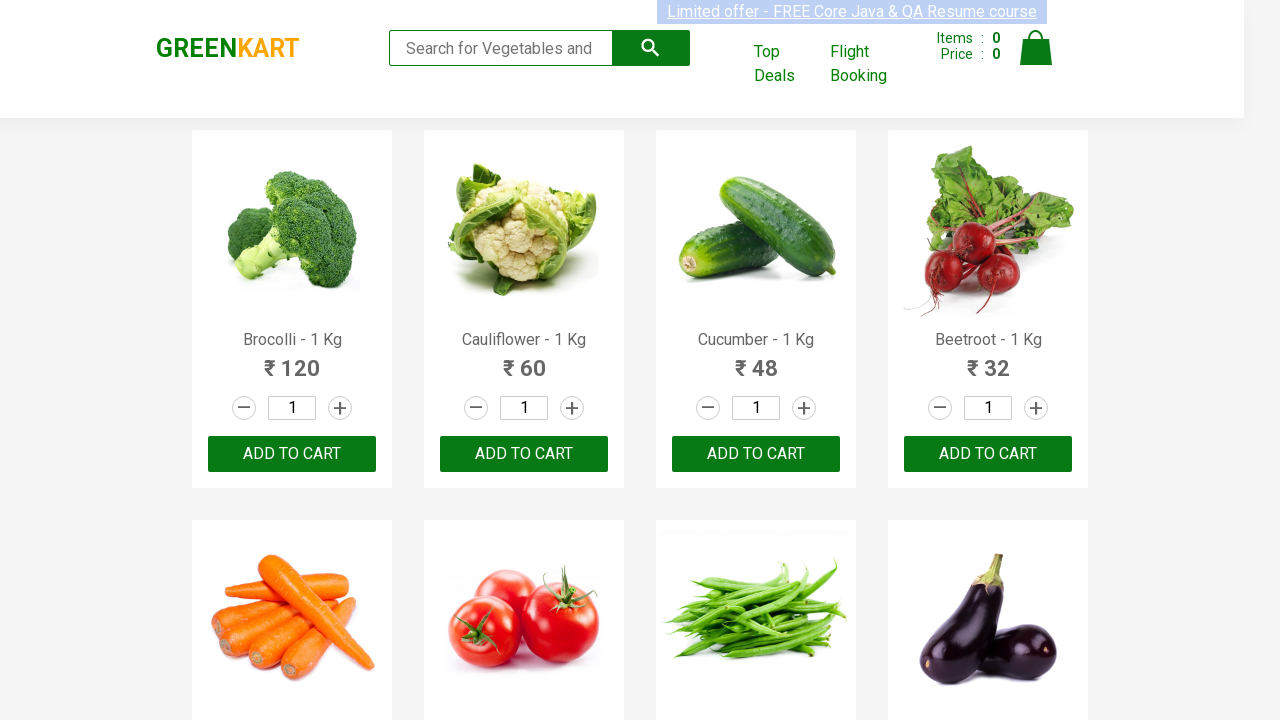

Filled search field with 'berry' on input.search-keyword
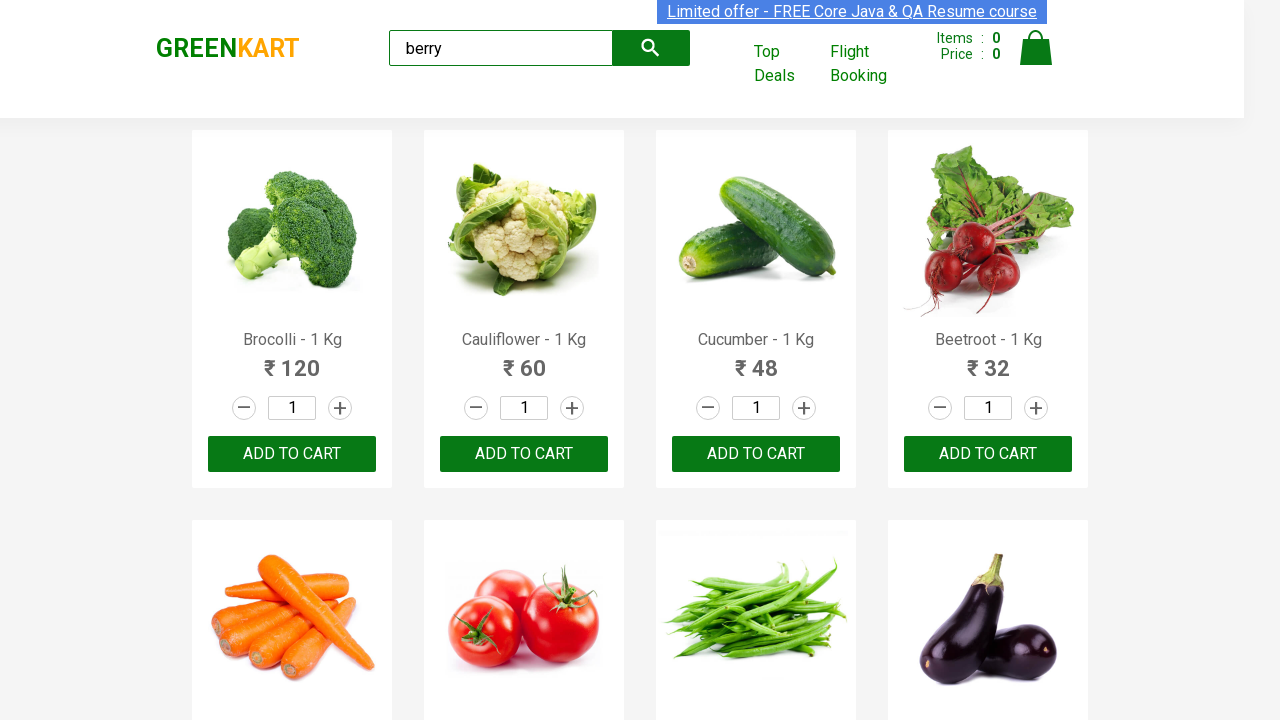

Waited 4 seconds for products to be filtered
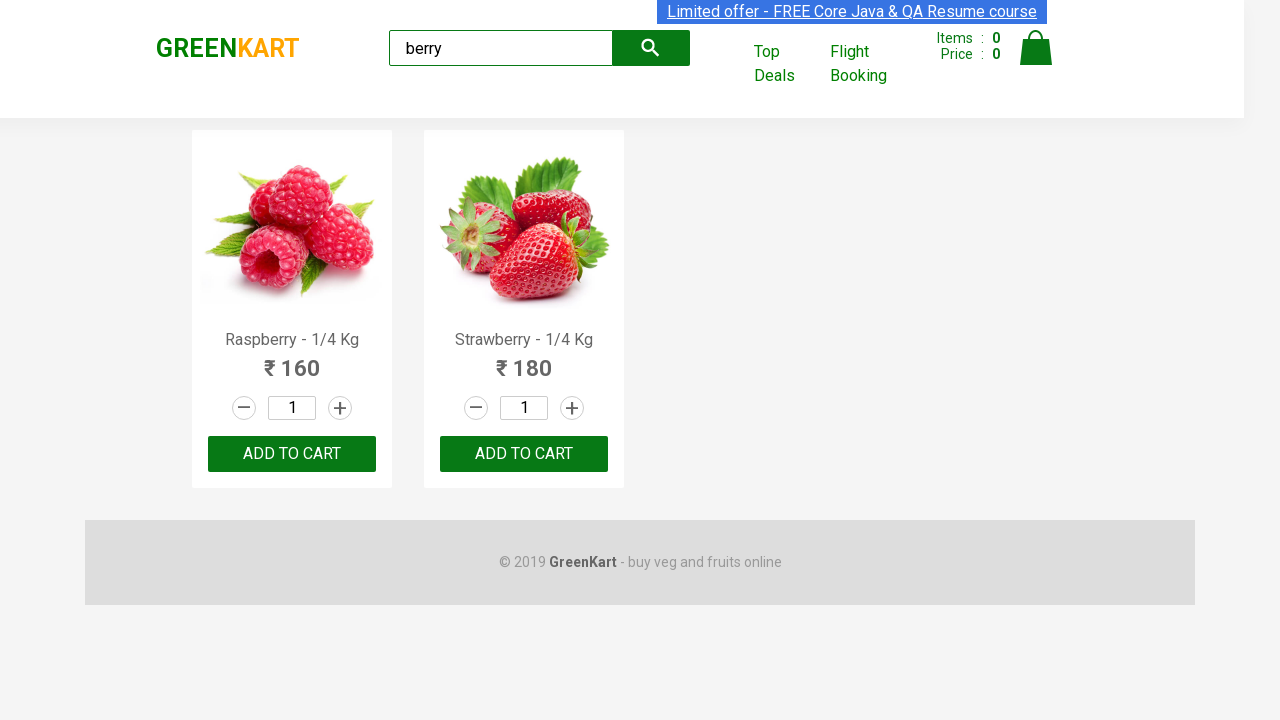

Located all 'Add to Cart' buttons
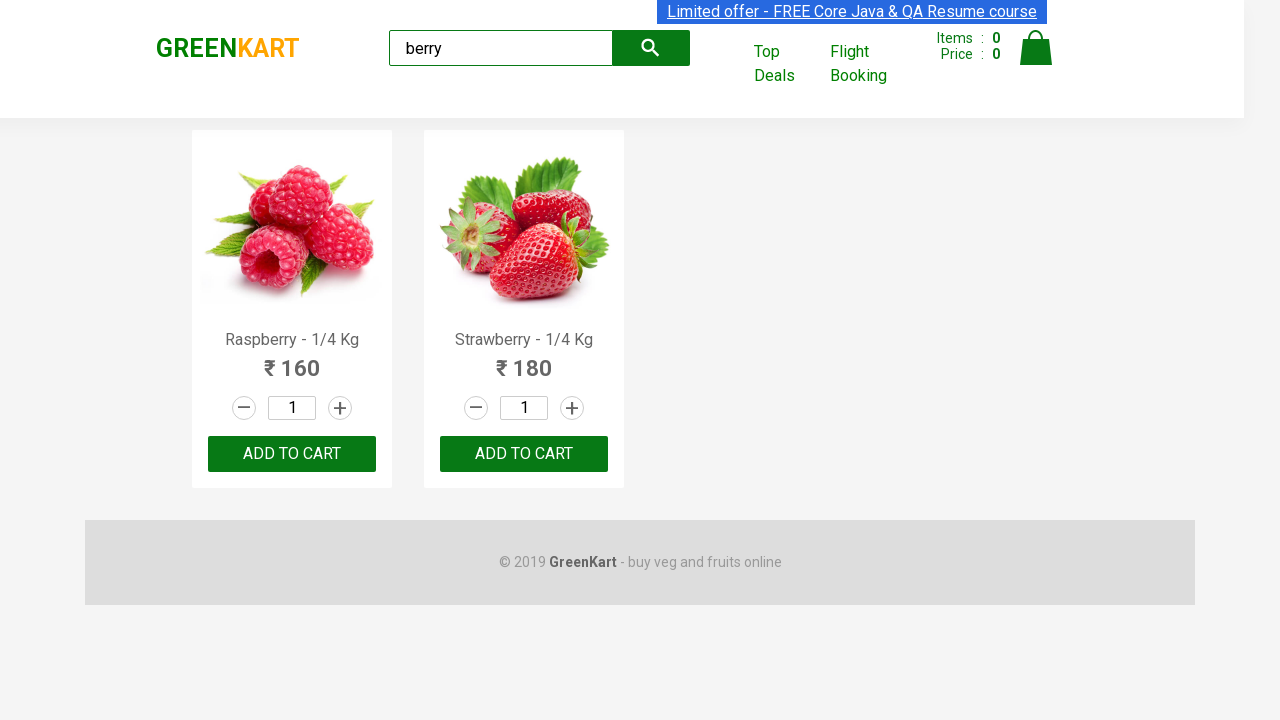

Clicked 'Add to Cart' button at (292, 454) on xpath=//div[@class='product-action']/button >> nth=0
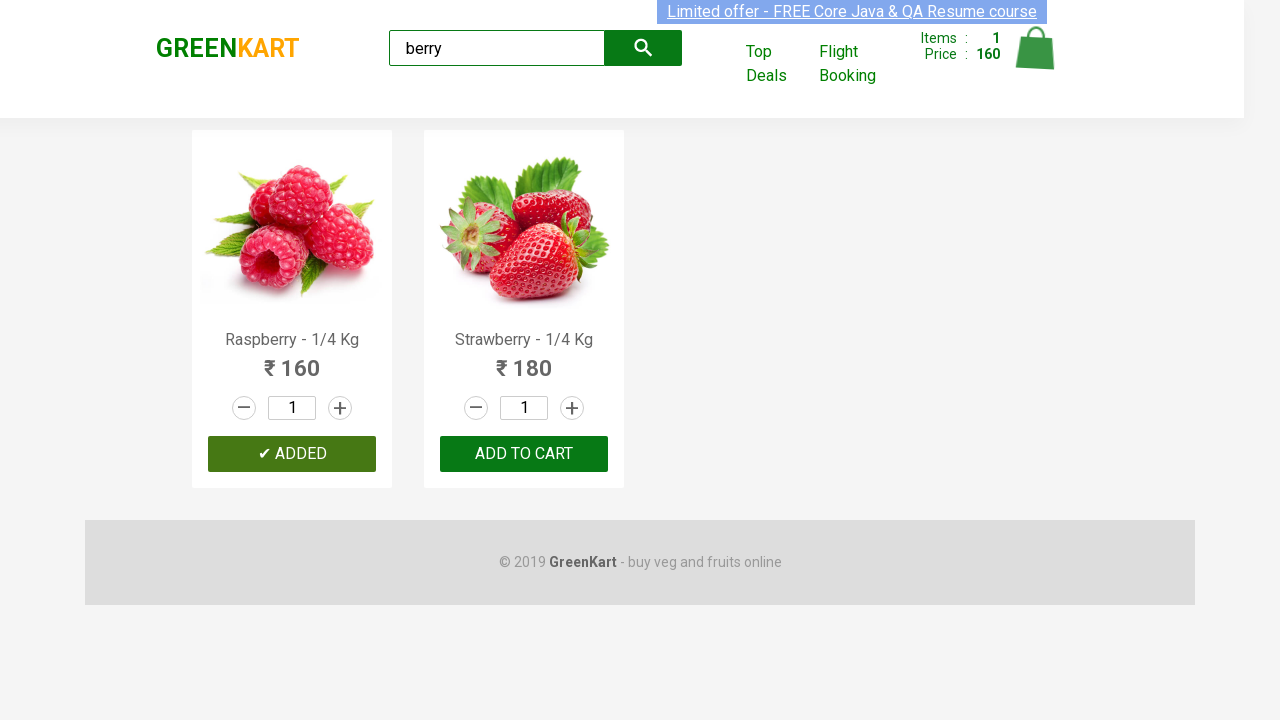

Clicked 'Add to Cart' button at (524, 454) on xpath=//div[@class='product-action']/button >> nth=1
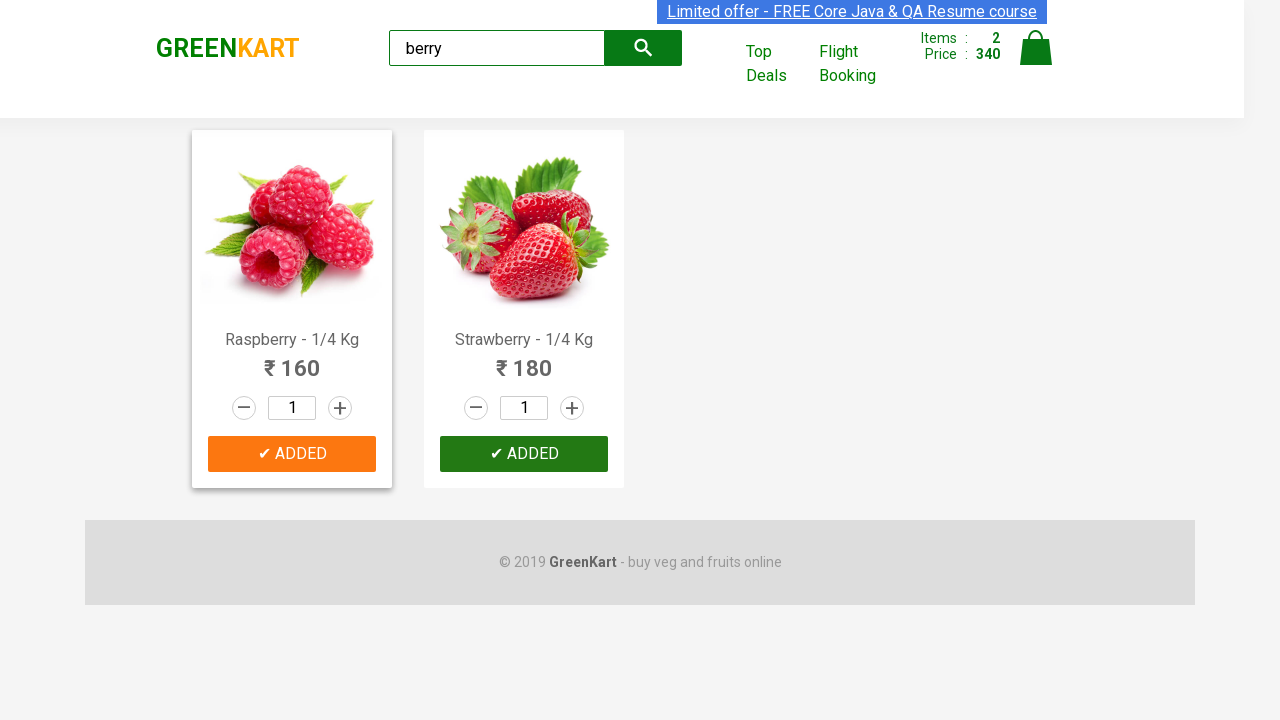

Clicked cart icon to open shopping cart at (1036, 48) on img[alt='Cart']
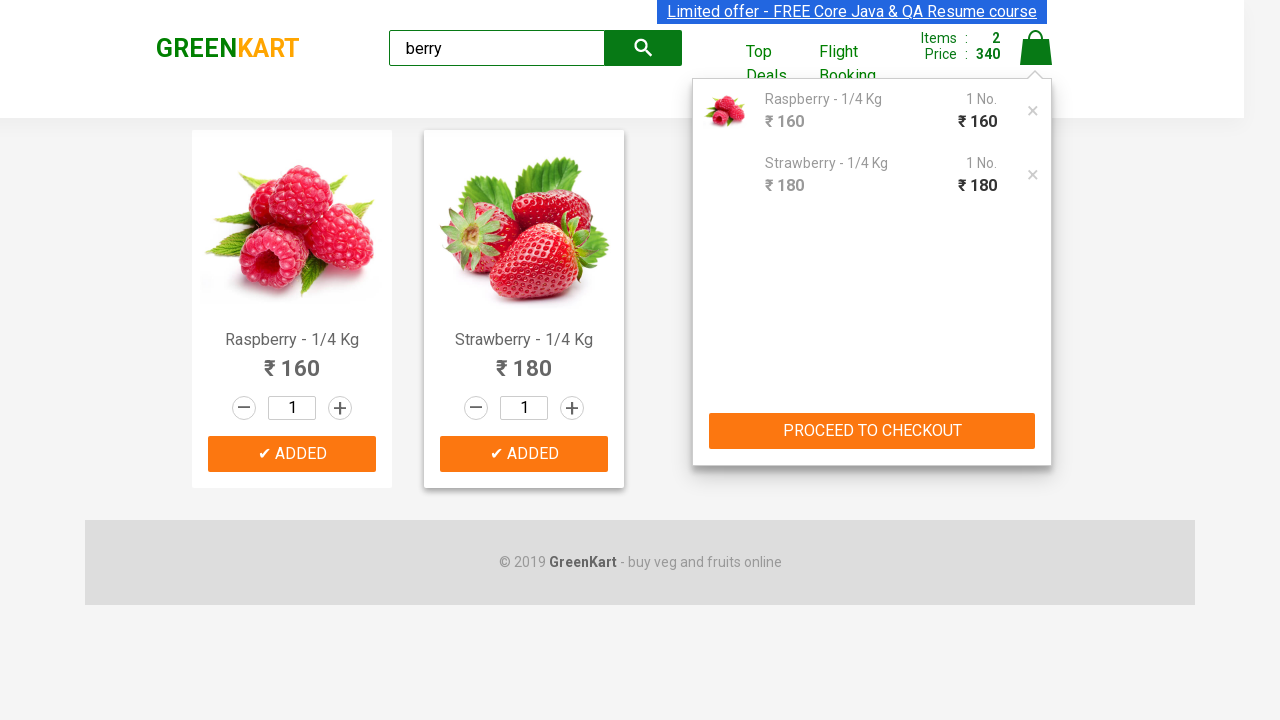

Clicked 'PROCEED TO CHECKOUT' button at (872, 431) on xpath=//button[text()='PROCEED TO CHECKOUT']
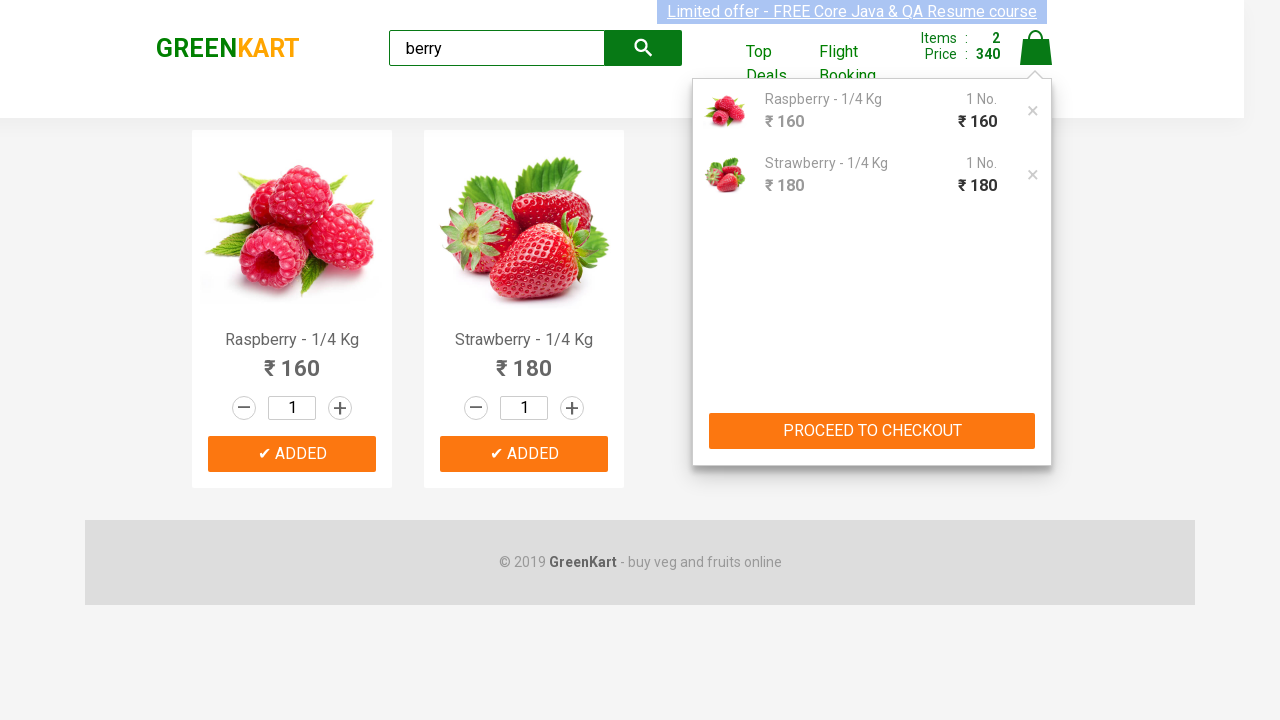

Entered promo code 'rahulshettyacademy' on .promoCode
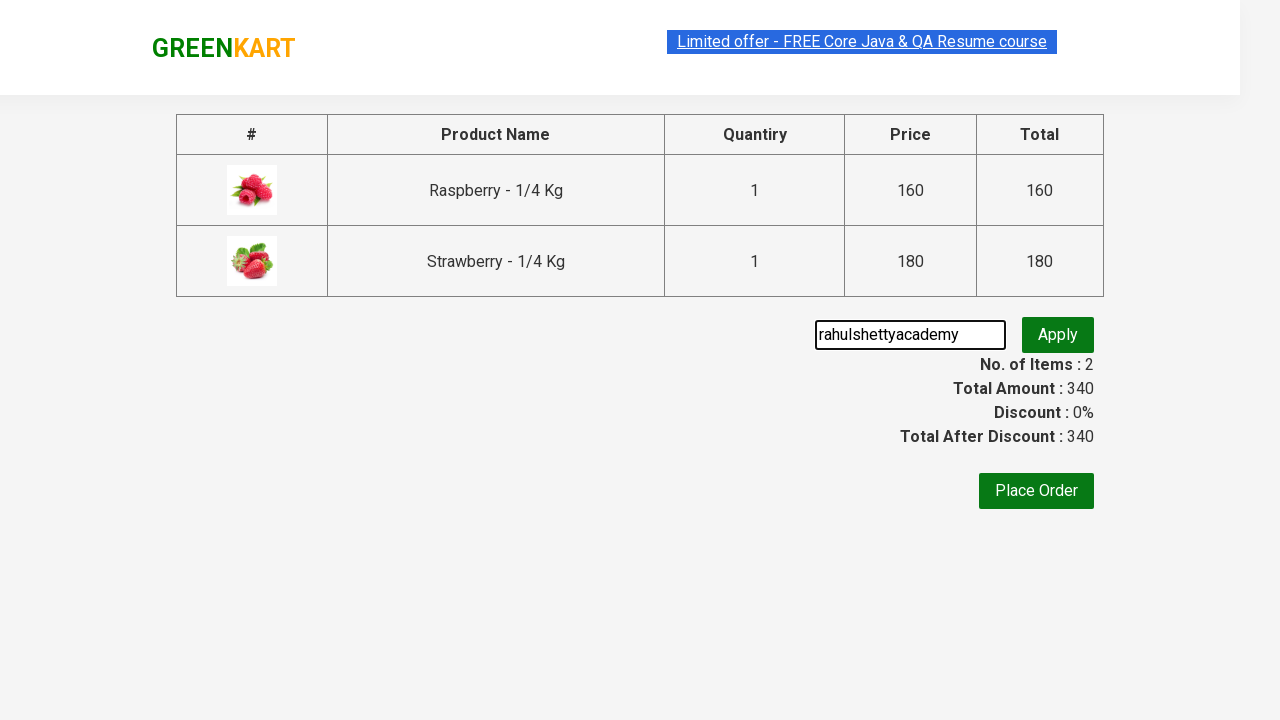

Clicked 'Apply' button to apply promo code at (1058, 335) on .promoBtn
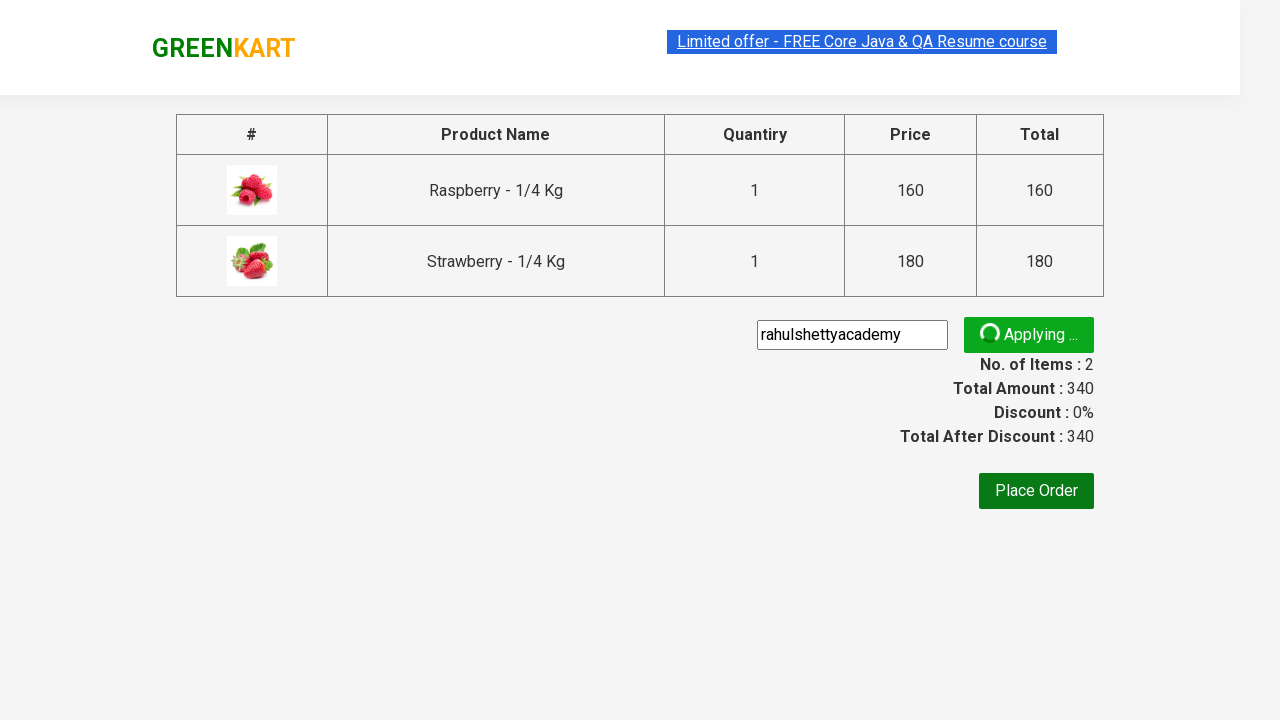

Promo code successfully applied - discount information displayed
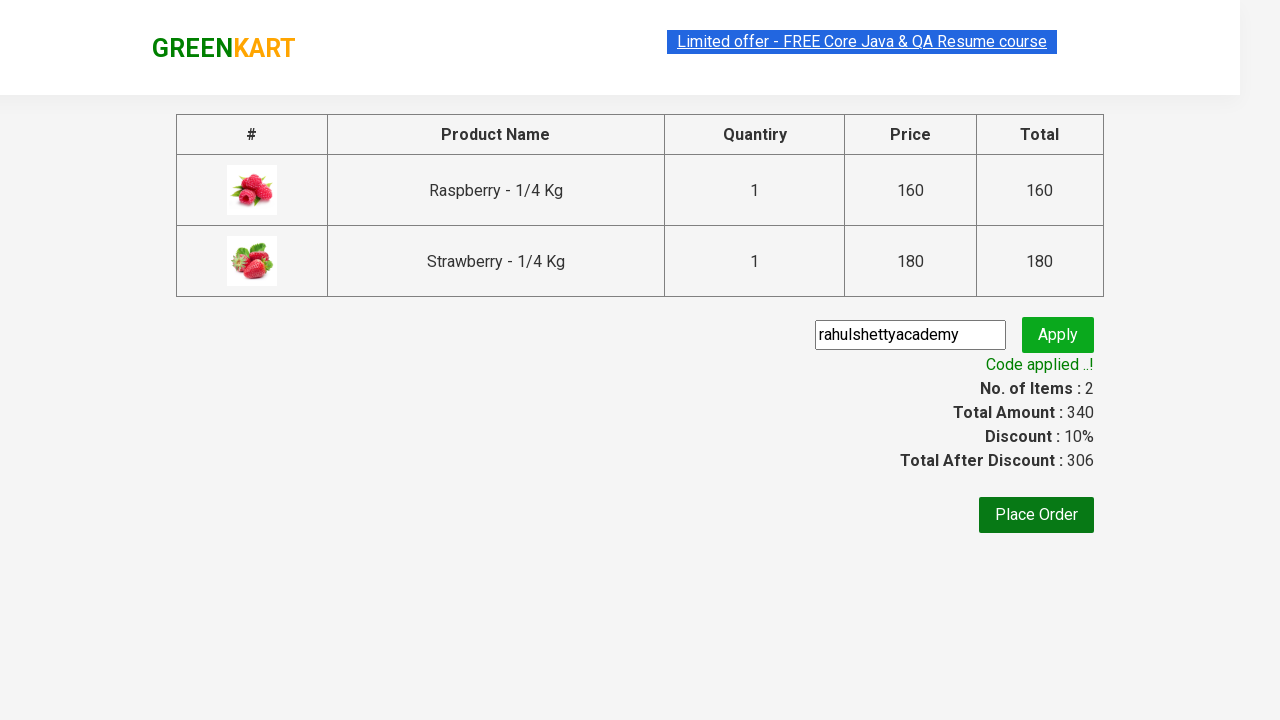

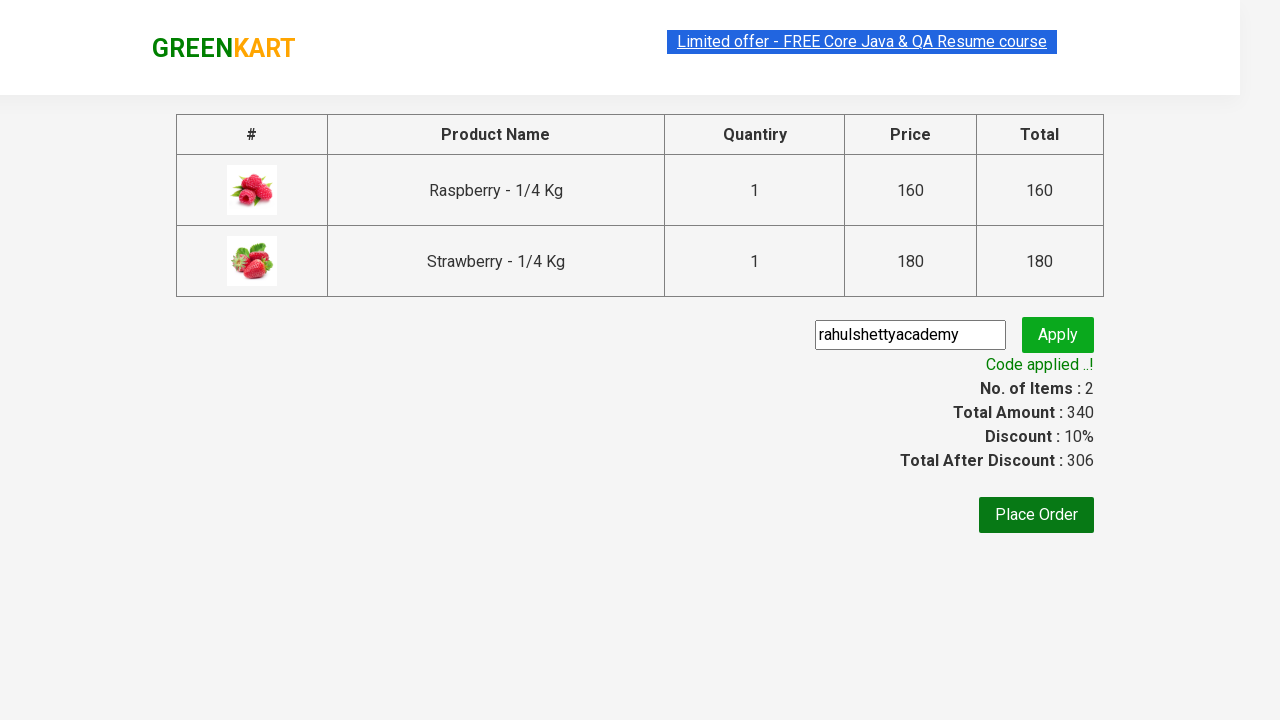